Tests different types of JavaScript alerts including simple alerts, confirmation dialogs, and prompt dialogs with text input

Starting URL: http://demo.automationtesting.in/Alerts.html

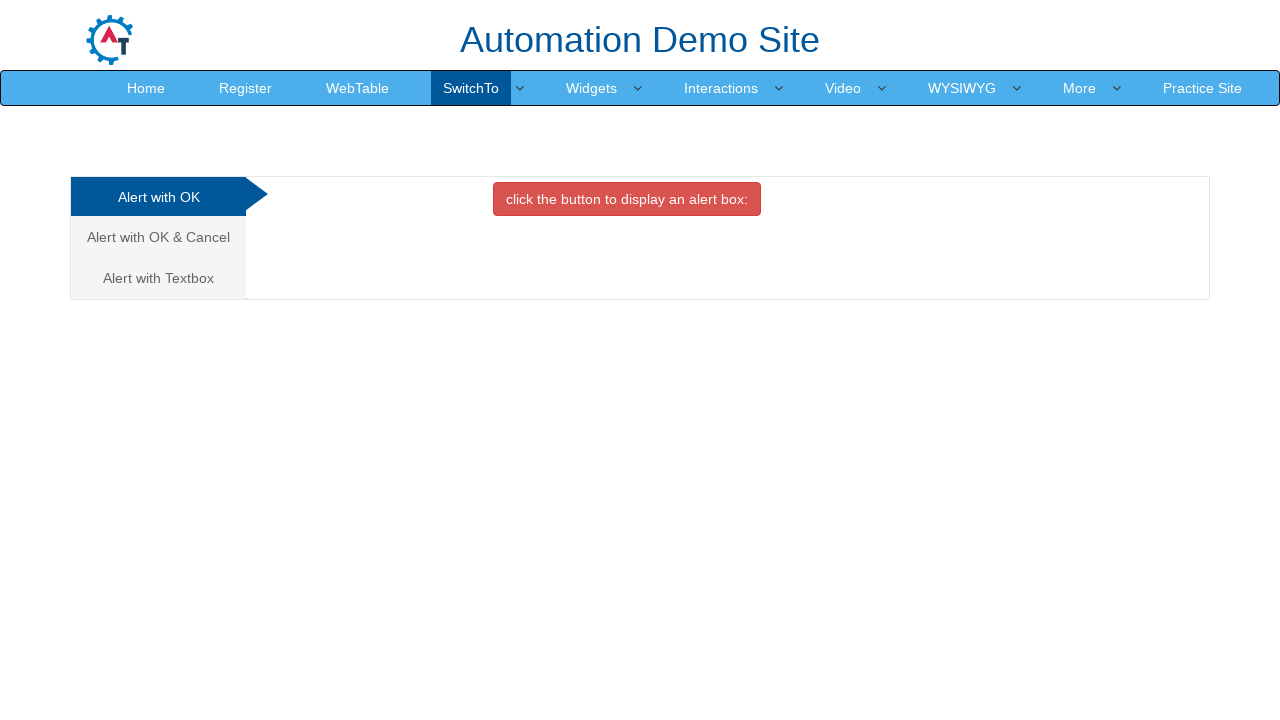

Clicked button to trigger simple alert at (627, 199) on xpath=//button[@class='btn btn-danger']
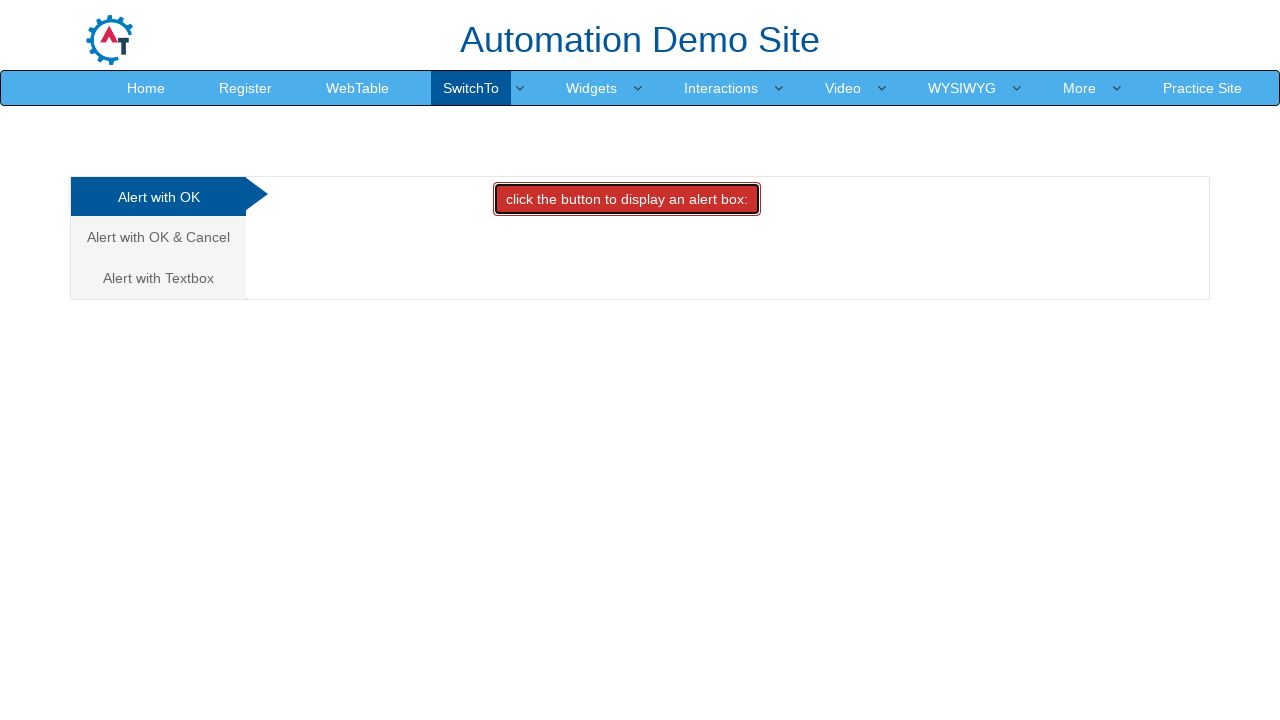

Set up dialog handler to accept simple alert
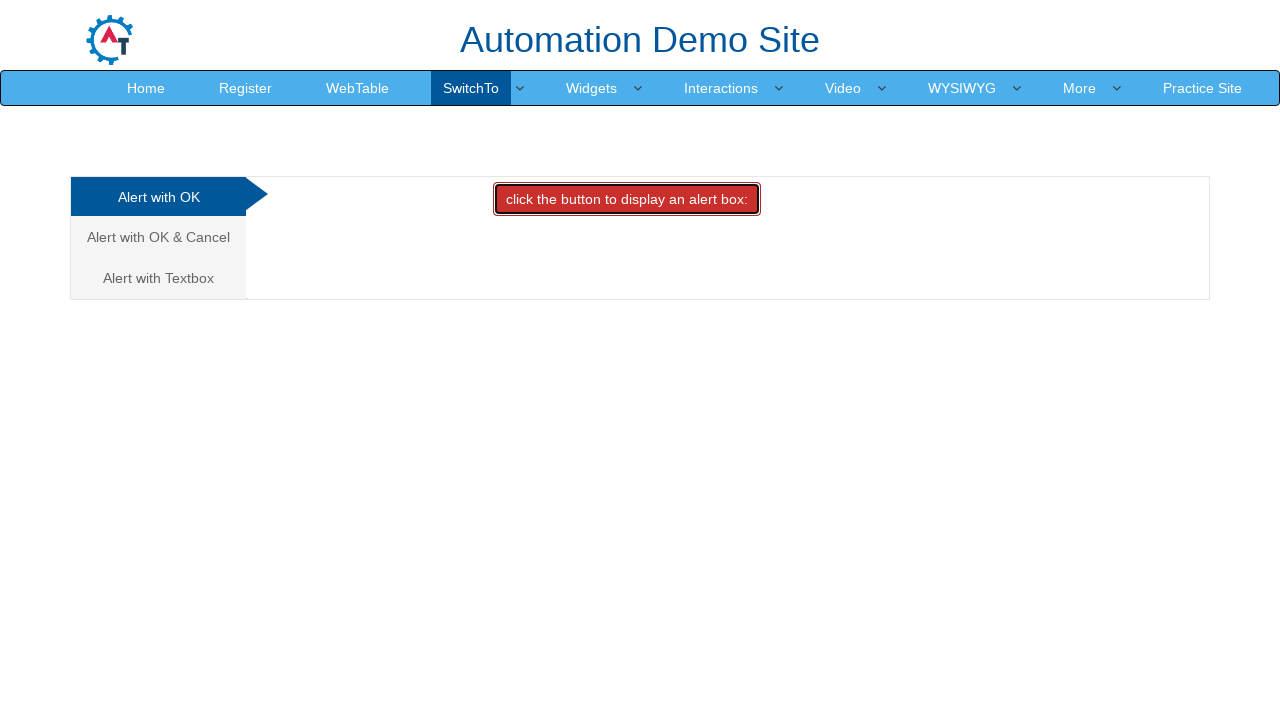

Waited for simple alert to complete
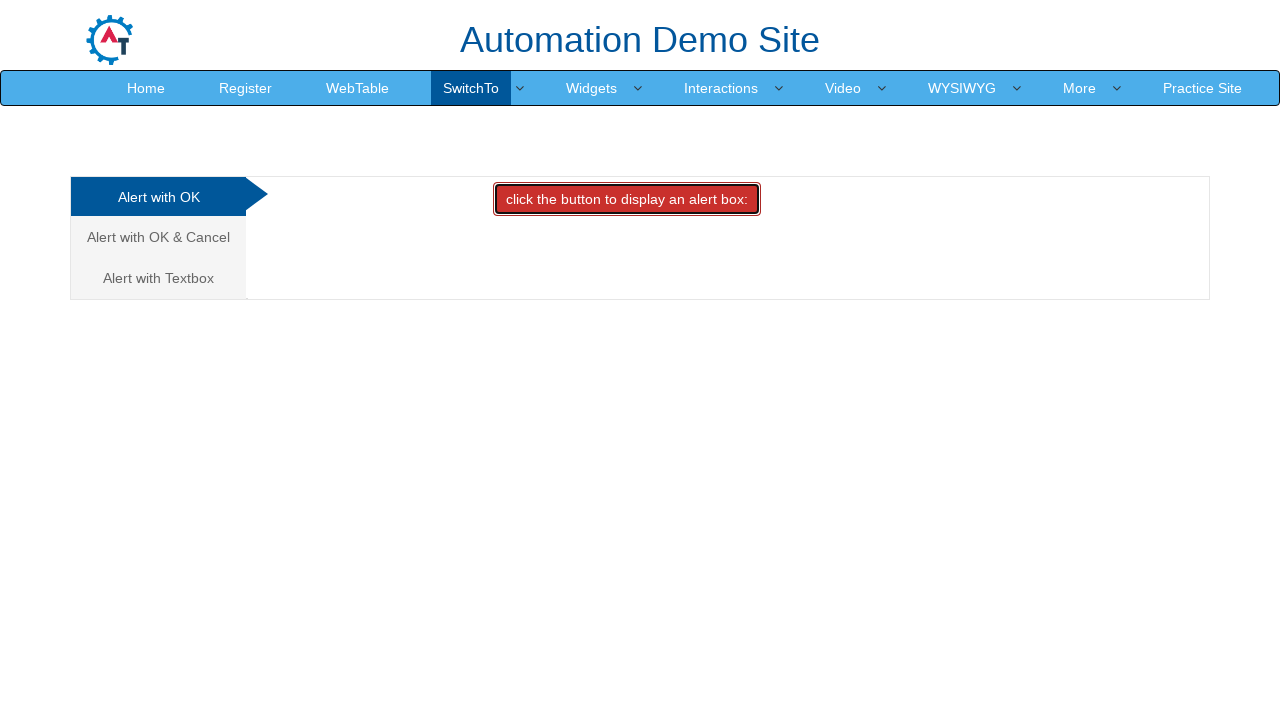

Clicked link to navigate to 'Alert with OK & Cancel' section at (158, 237) on xpath=//a[contains(text(),'Alert with OK & Cancel')]
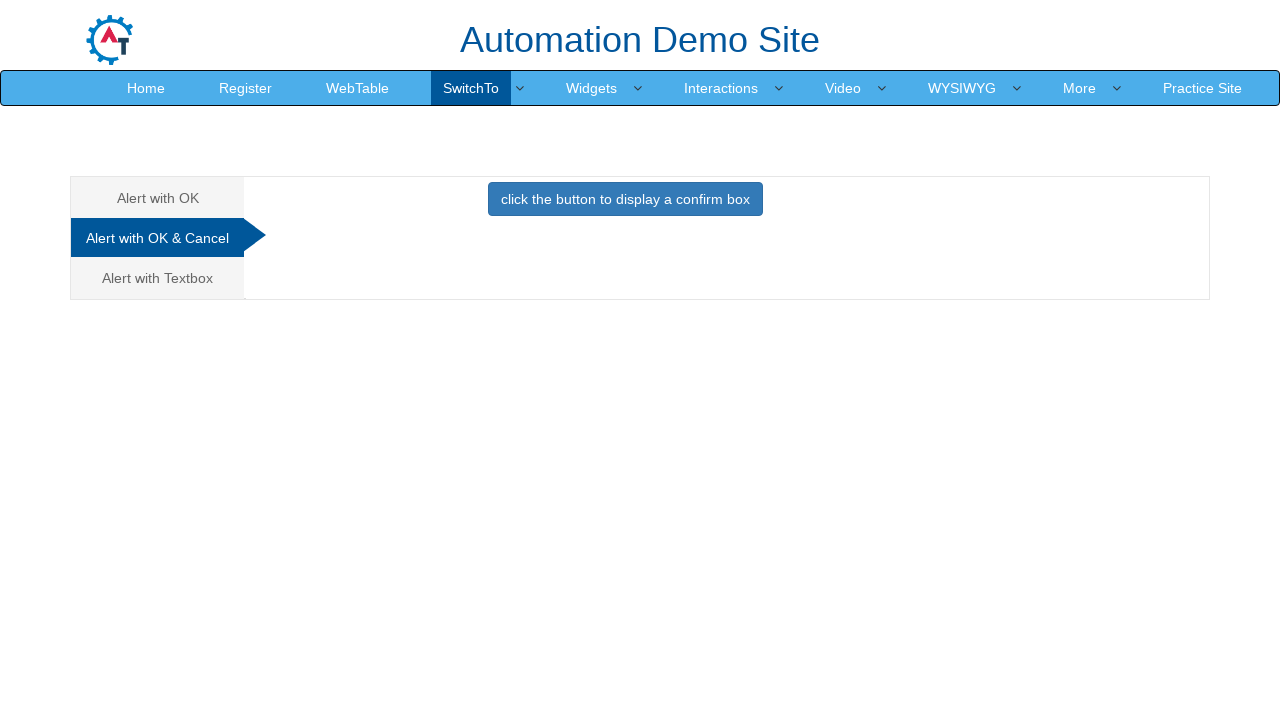

Clicked button to trigger confirmation dialog at (625, 199) on xpath=//button[@class='btn btn-primary']
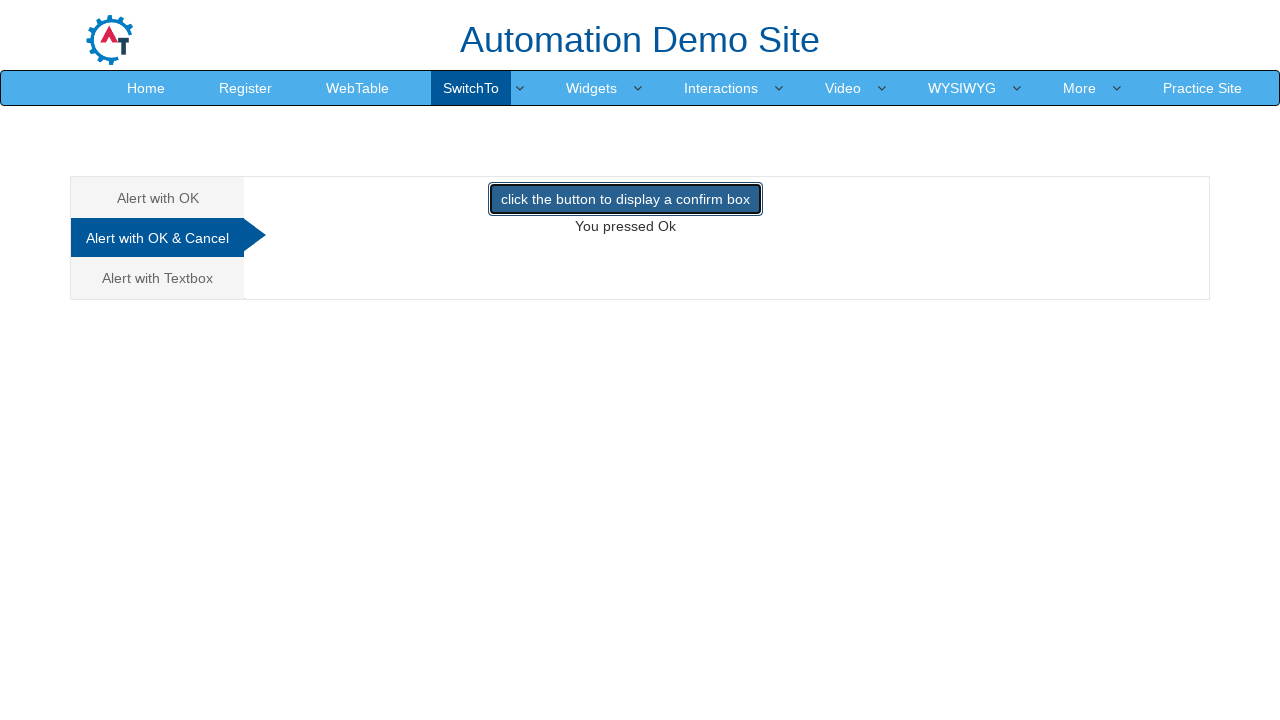

Set up dialog handler to dismiss confirmation dialog
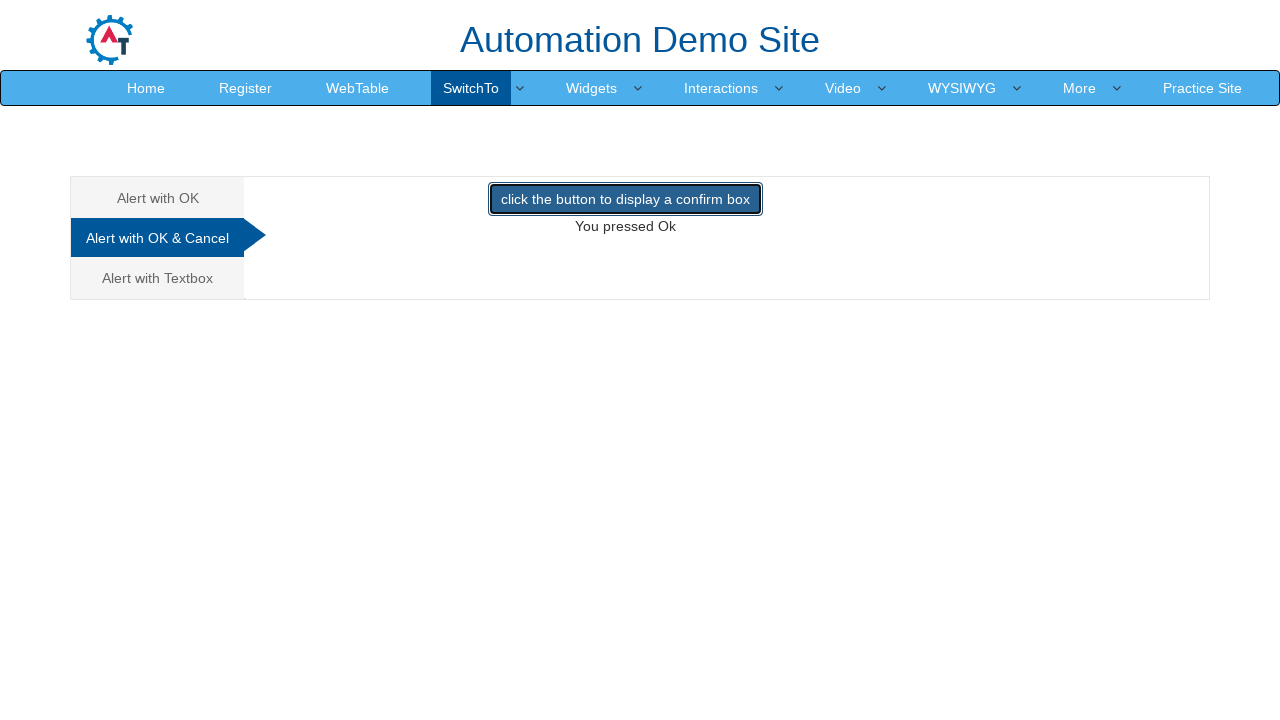

Waited for confirmation dialog to complete
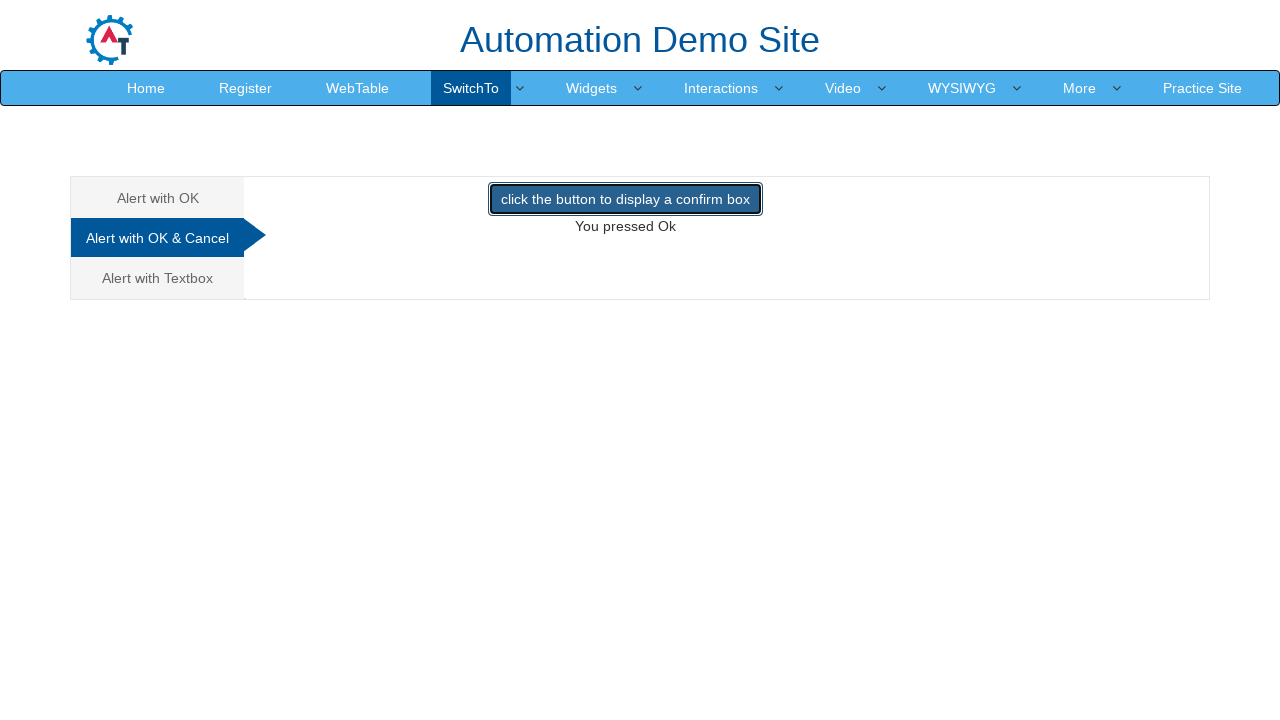

Clicked link to navigate to 'Alert with Textbox' section at (158, 278) on xpath=//a[contains(text(),'Alert with Textbox')]
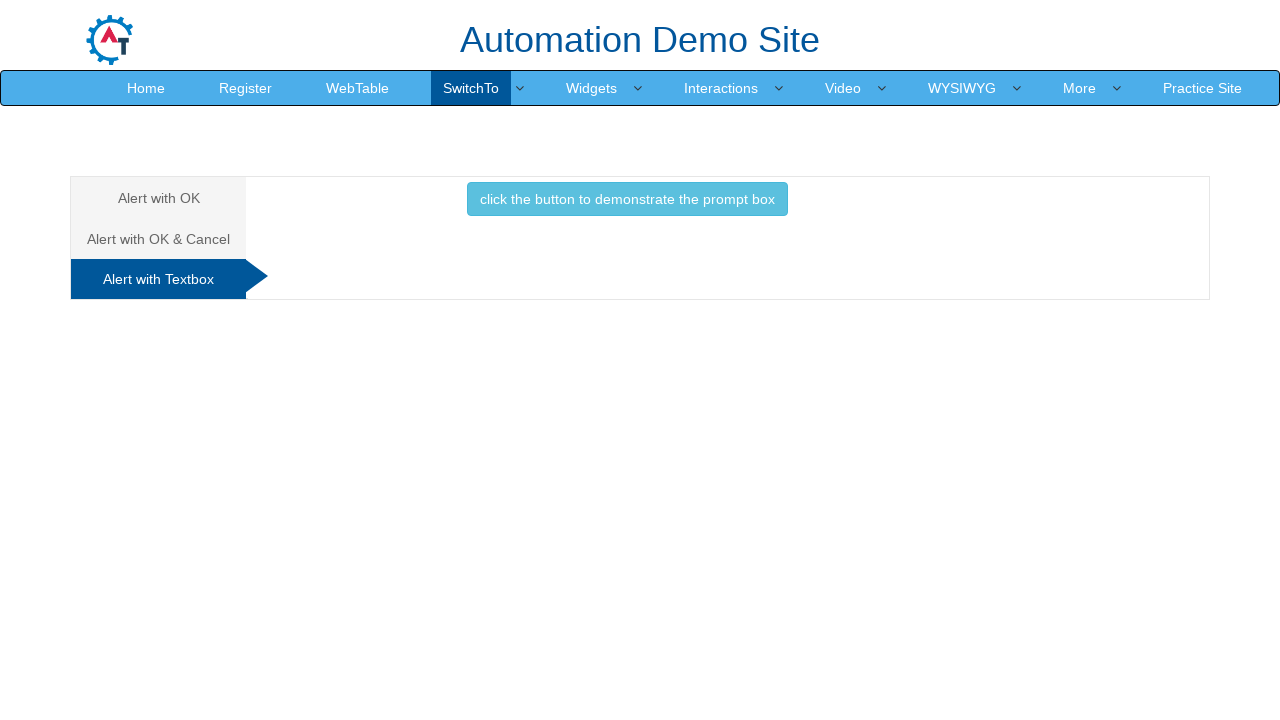

Clicked button to trigger prompt dialog at (627, 199) on xpath=//button[@class='btn btn-info']
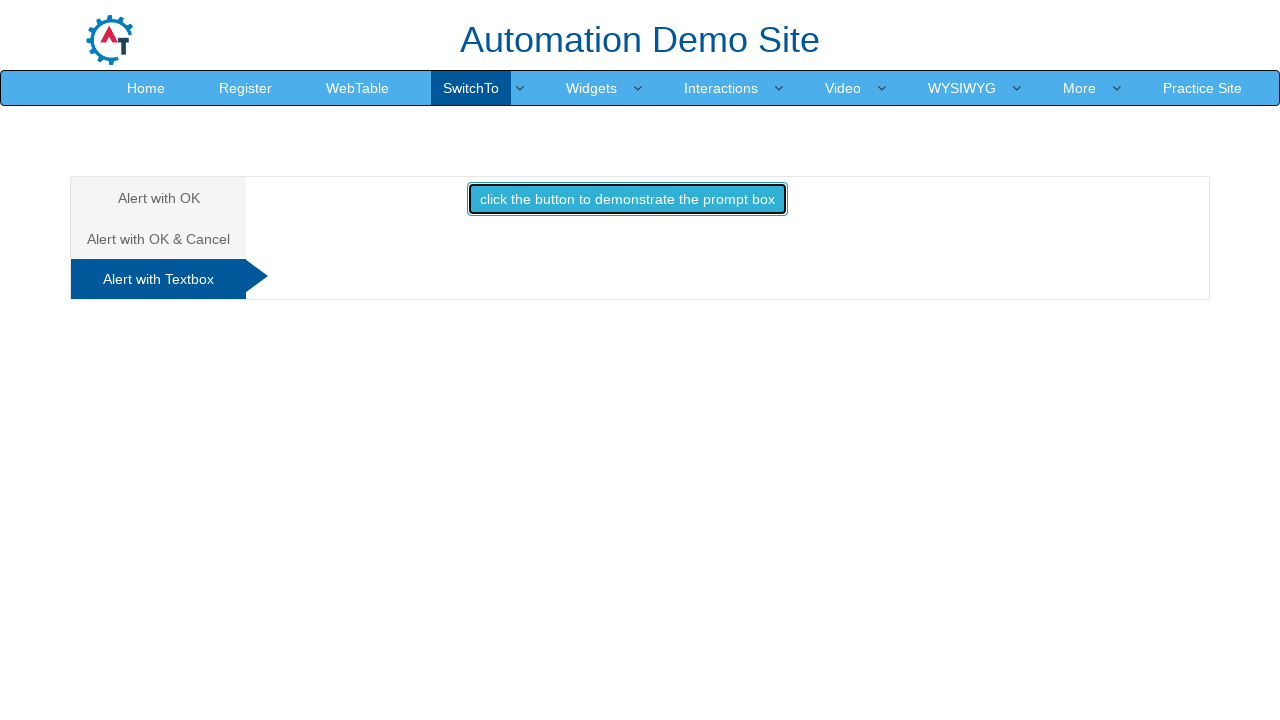

Set up dialog handler to accept prompt and enter text 'Anjali'
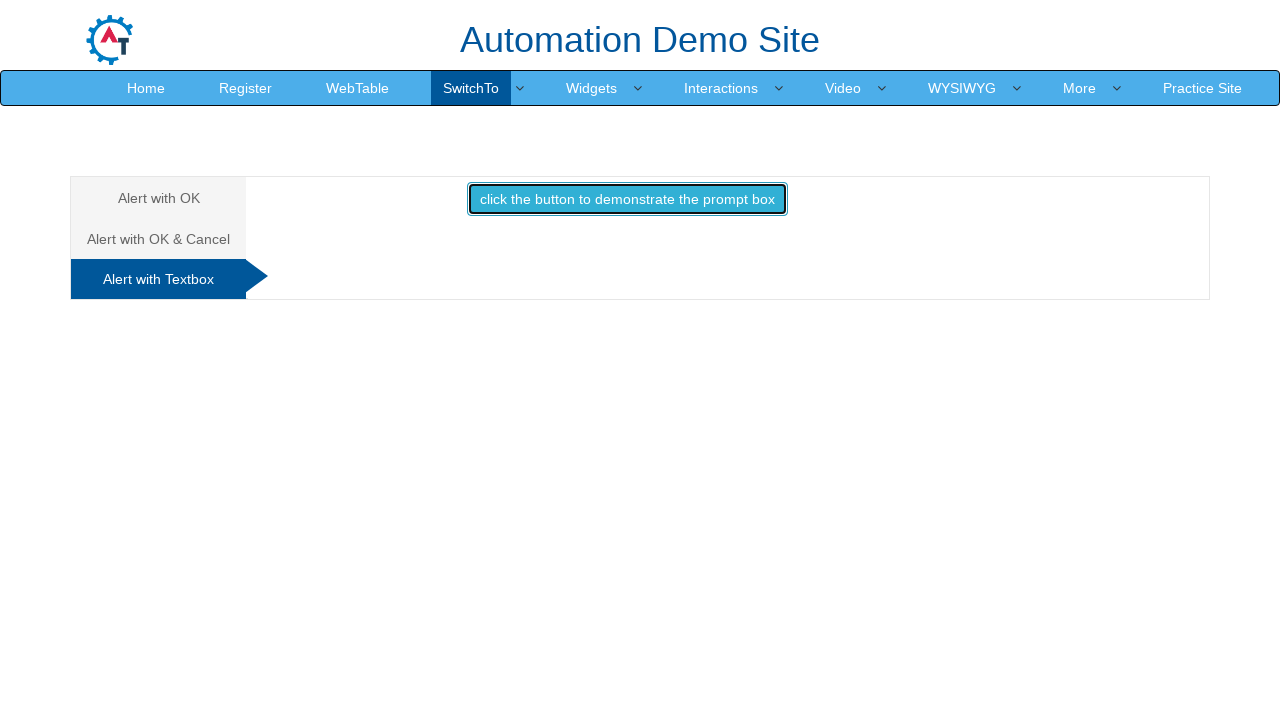

Waited for prompt dialog to complete
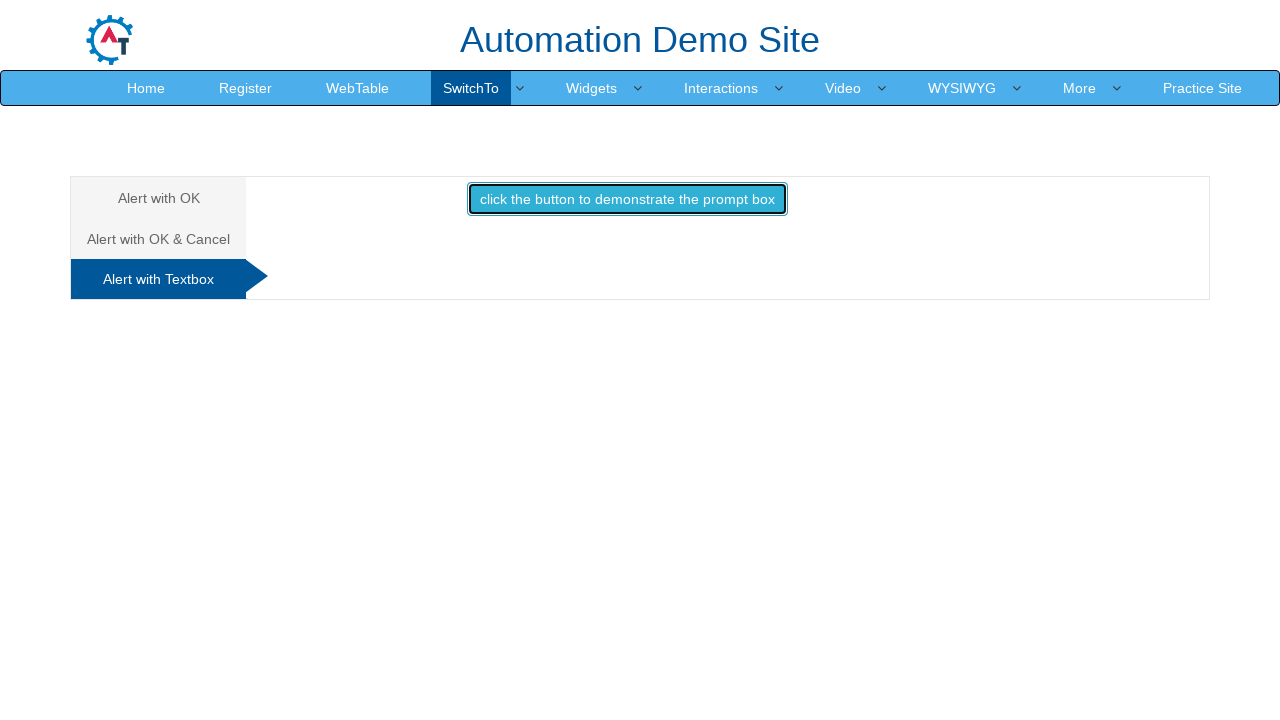

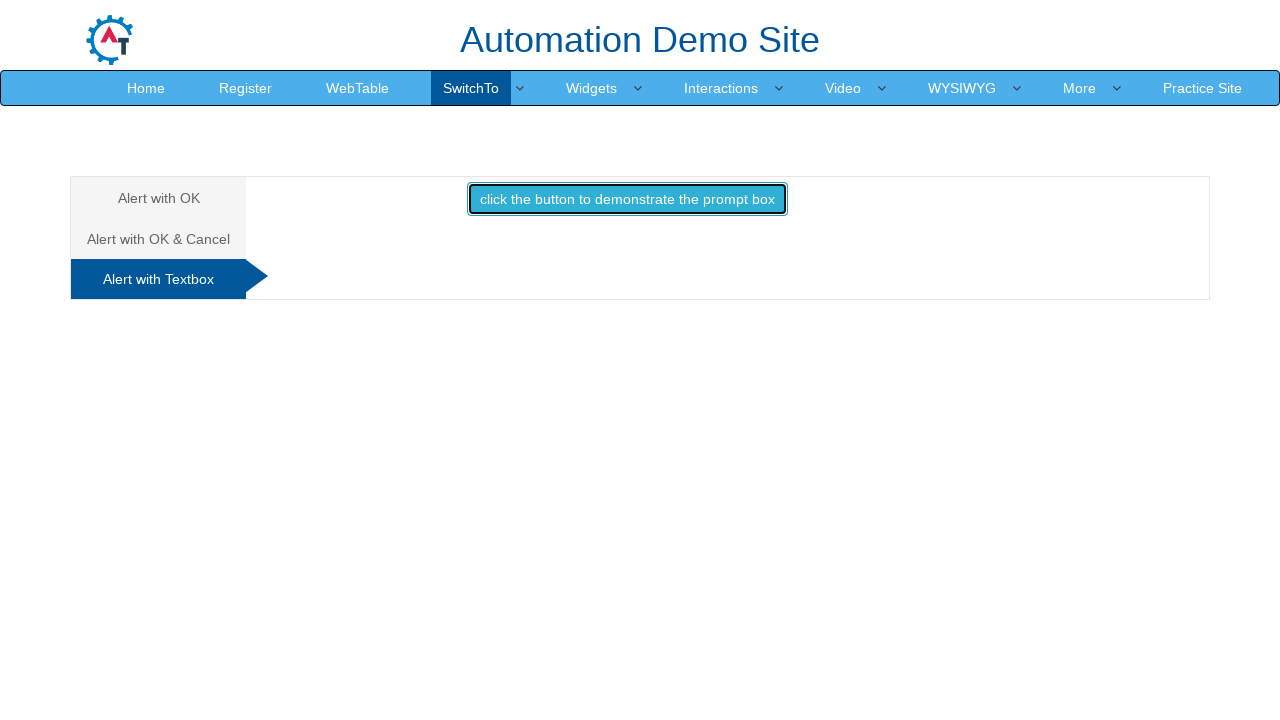